Navigates through the alphabet browser to the J languages page and verifies the description text

Starting URL: http://www.99-bottles-of-beer.net/

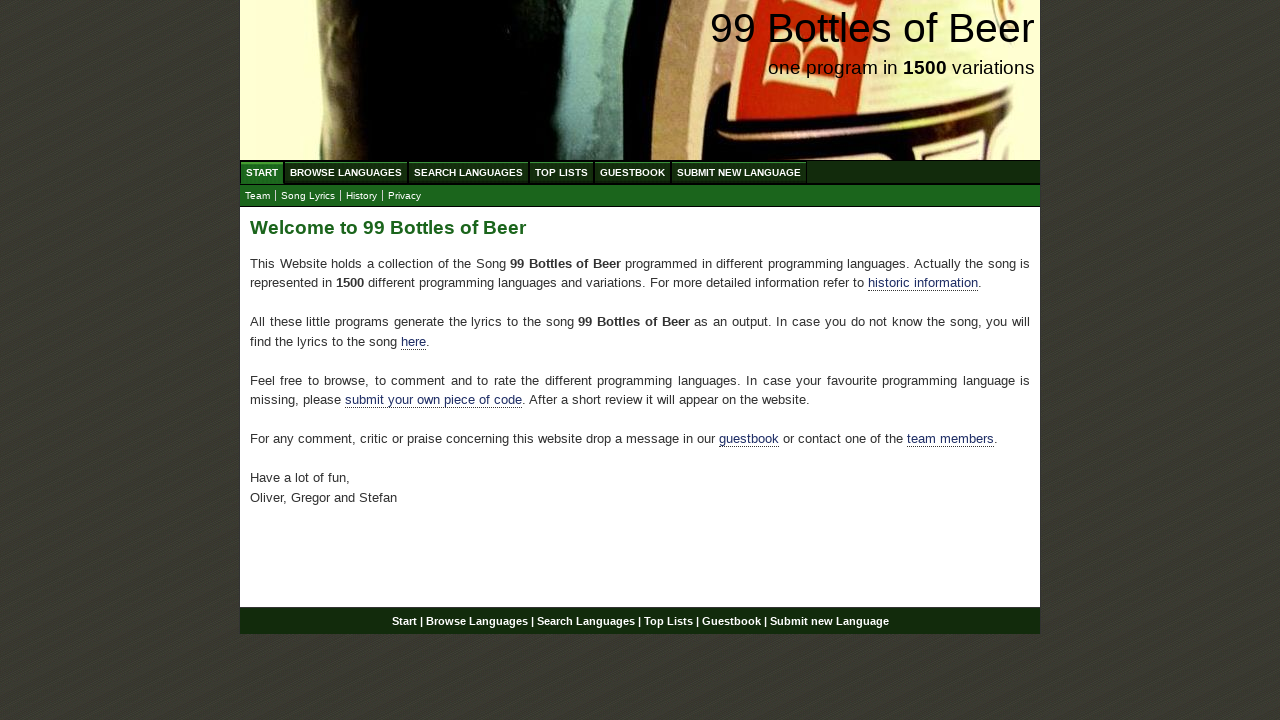

Clicked on Browse Languages link at (346, 172) on a[href='/abc.html']
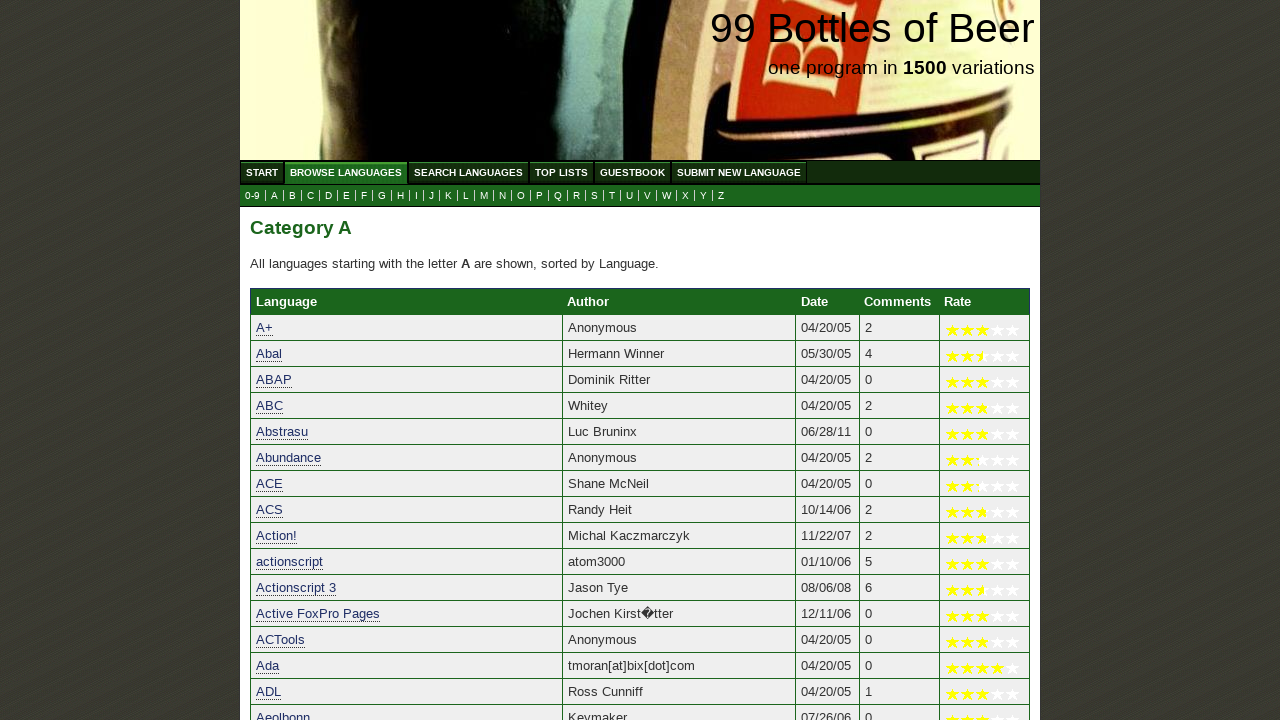

Clicked on J languages page link at (432, 196) on a[href='j.html']
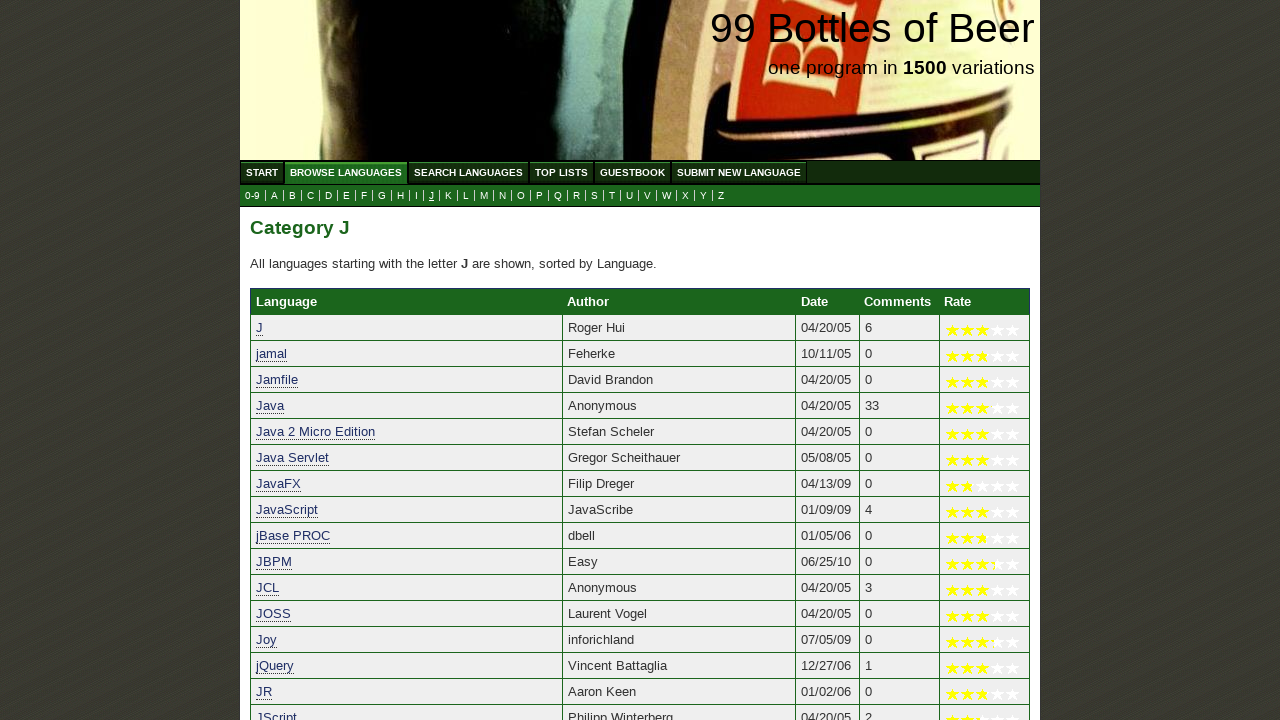

Description paragraph loaded on J languages page
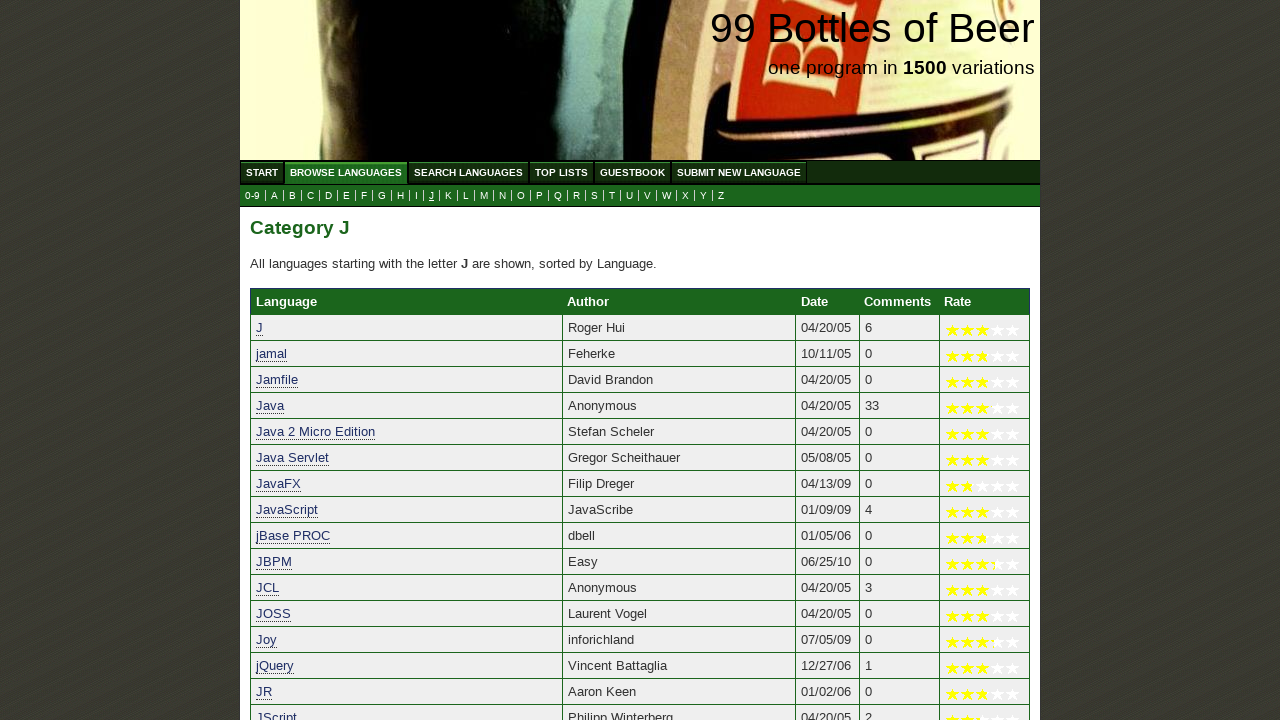

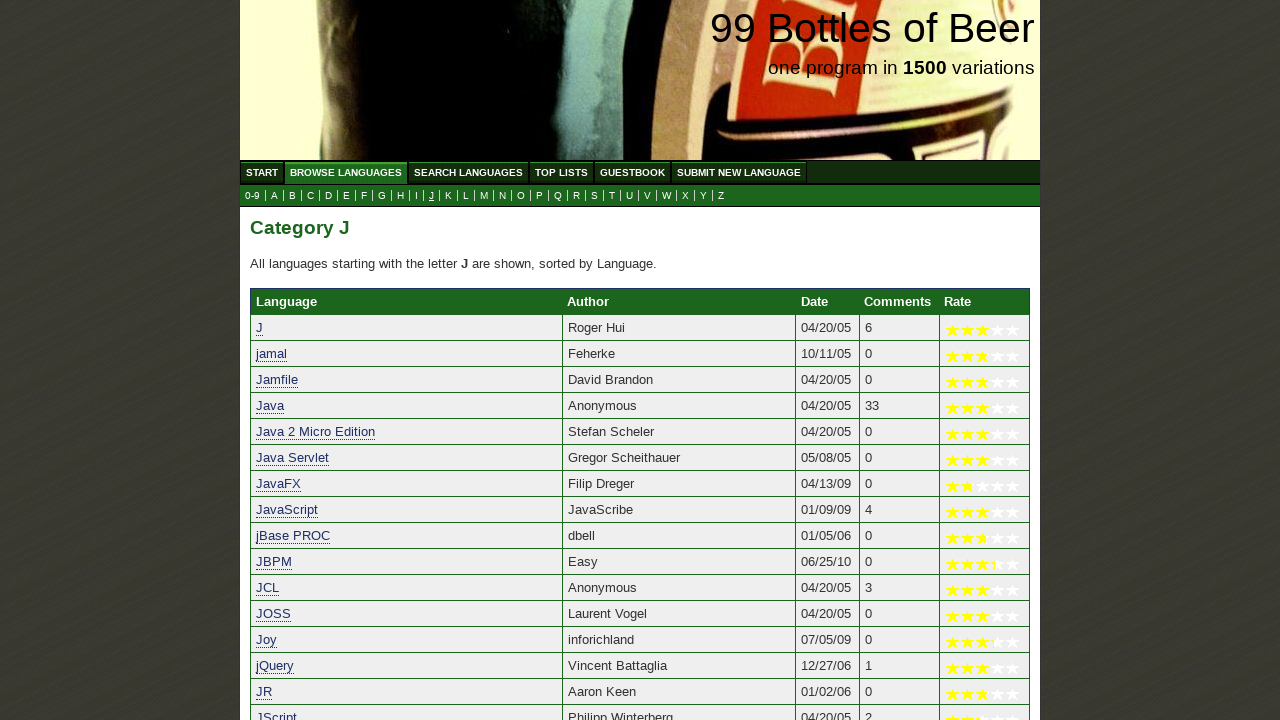